Tests modal dialog by opening it and pressing Enter key to close

Starting URL: https://testpages.eviltester.com/styled/alerts/fake-alert-test.html

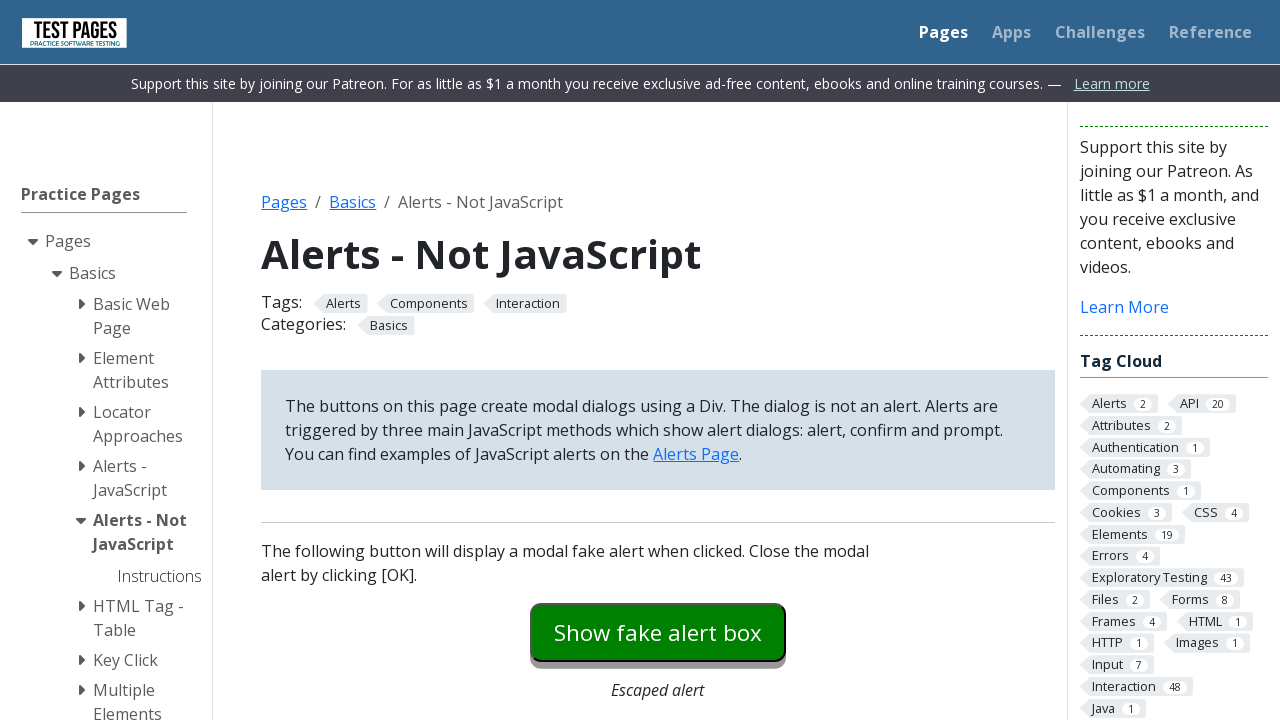

Clicked button to open modal dialog at (658, 360) on #modaldialog
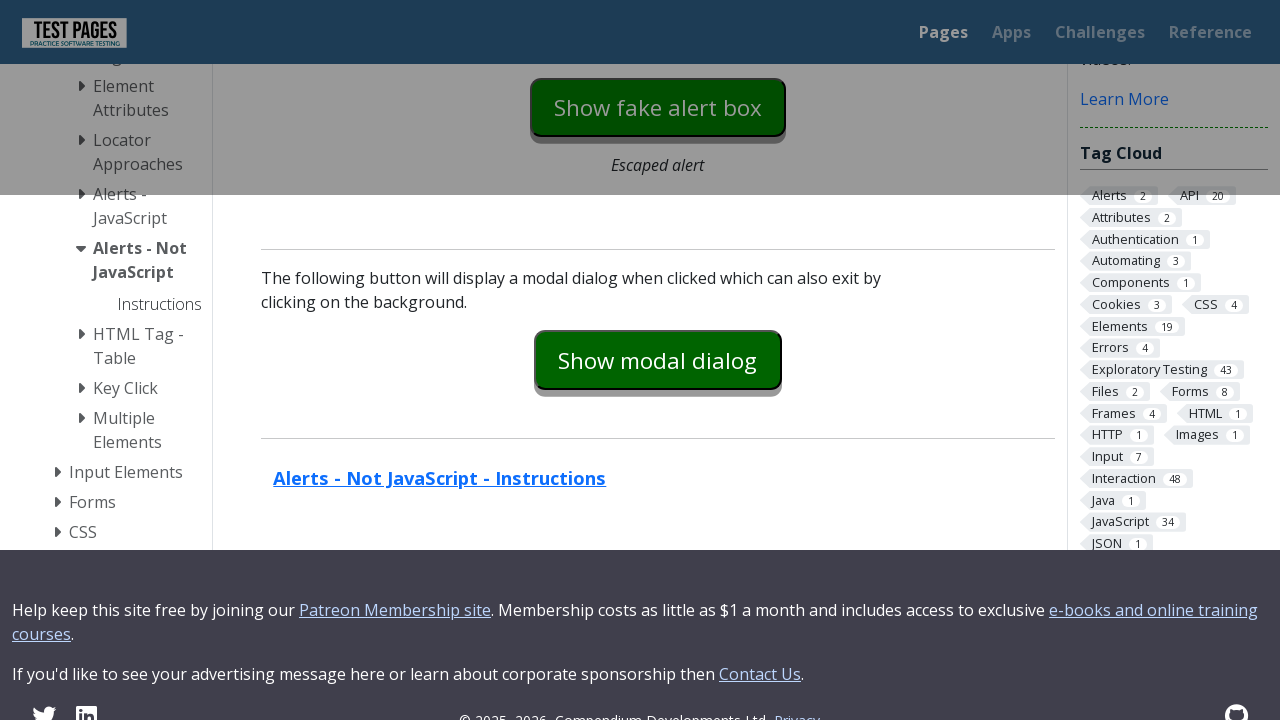

Modal dialog appeared and is visible
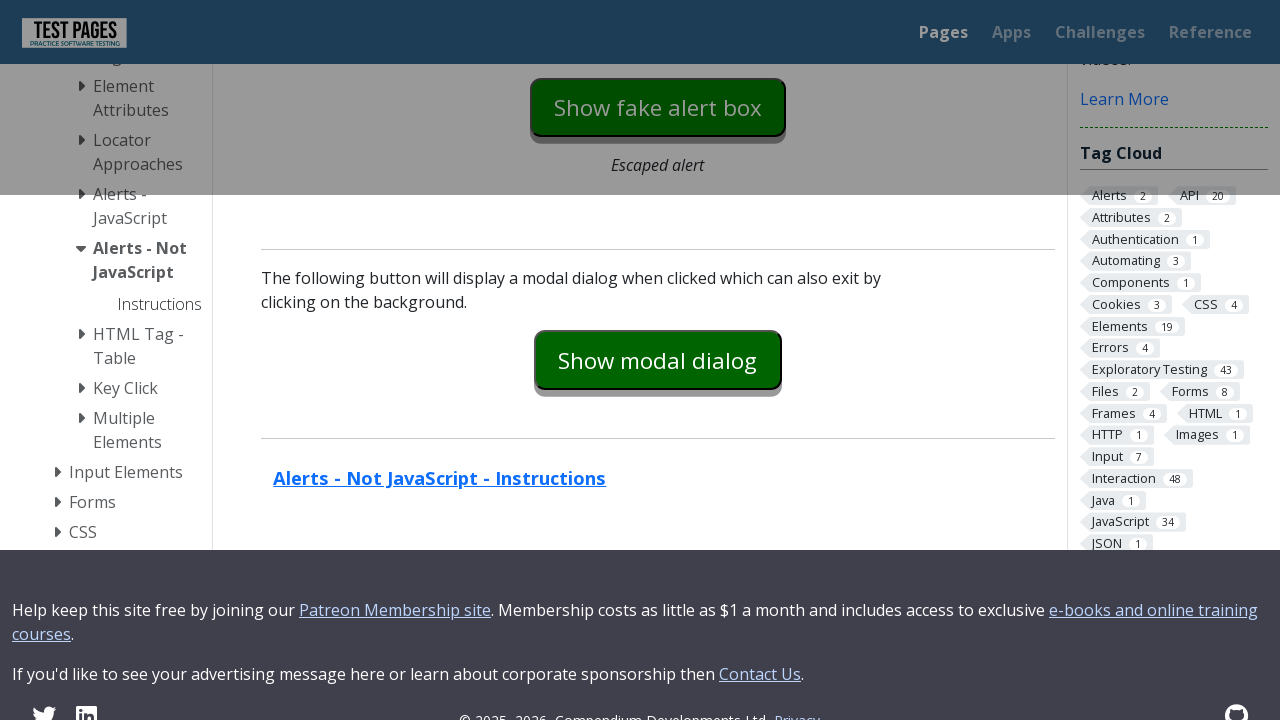

Pressed Enter key on OK button to close dialog on #dialog-ok
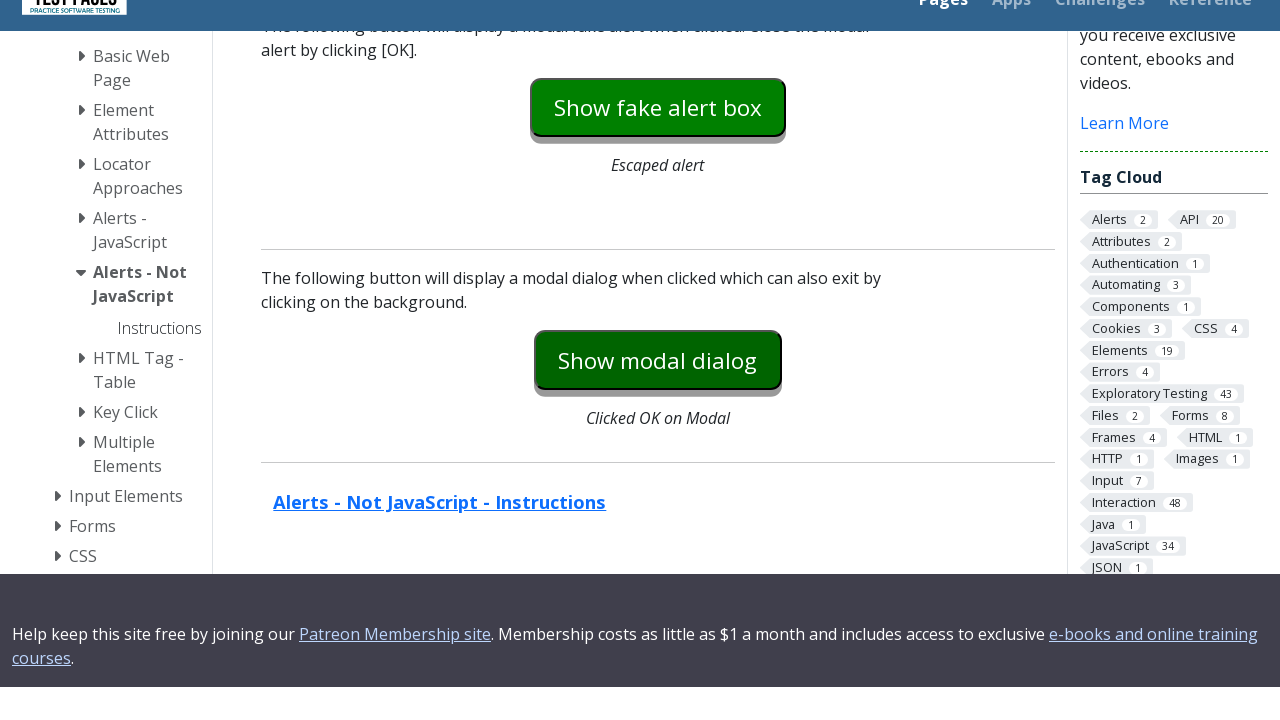

Modal dialog closed and is no longer visible
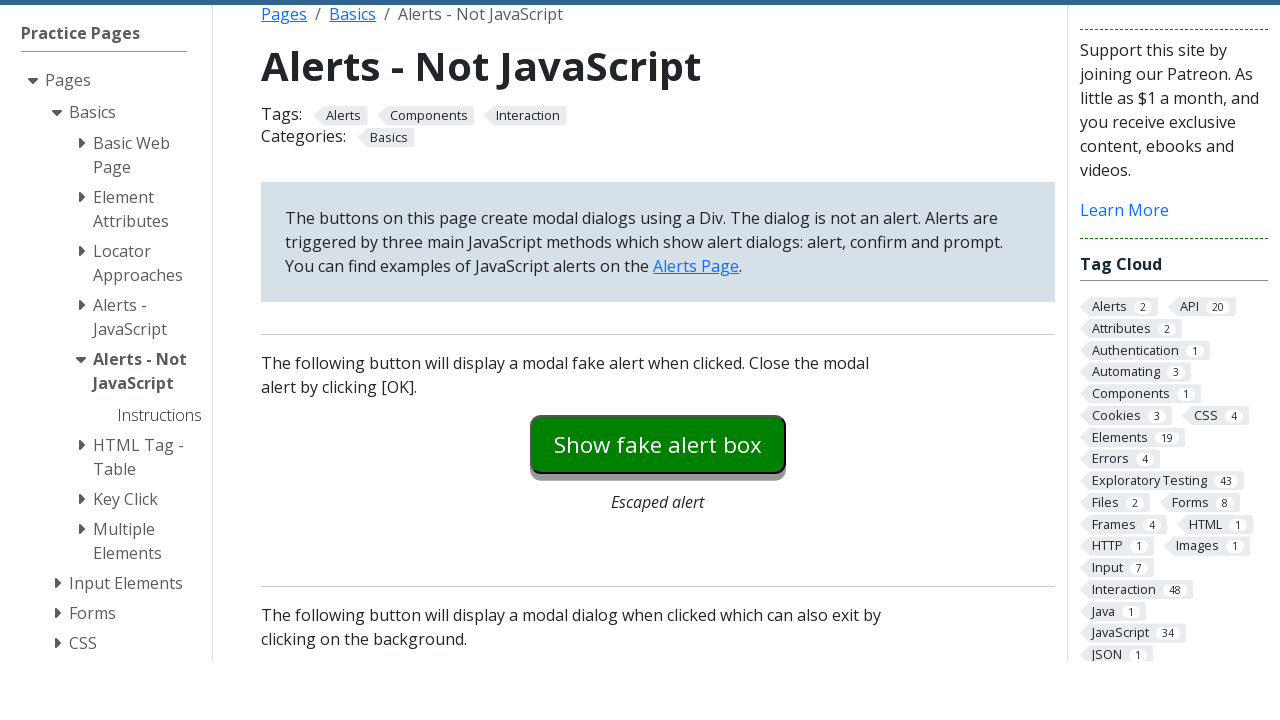

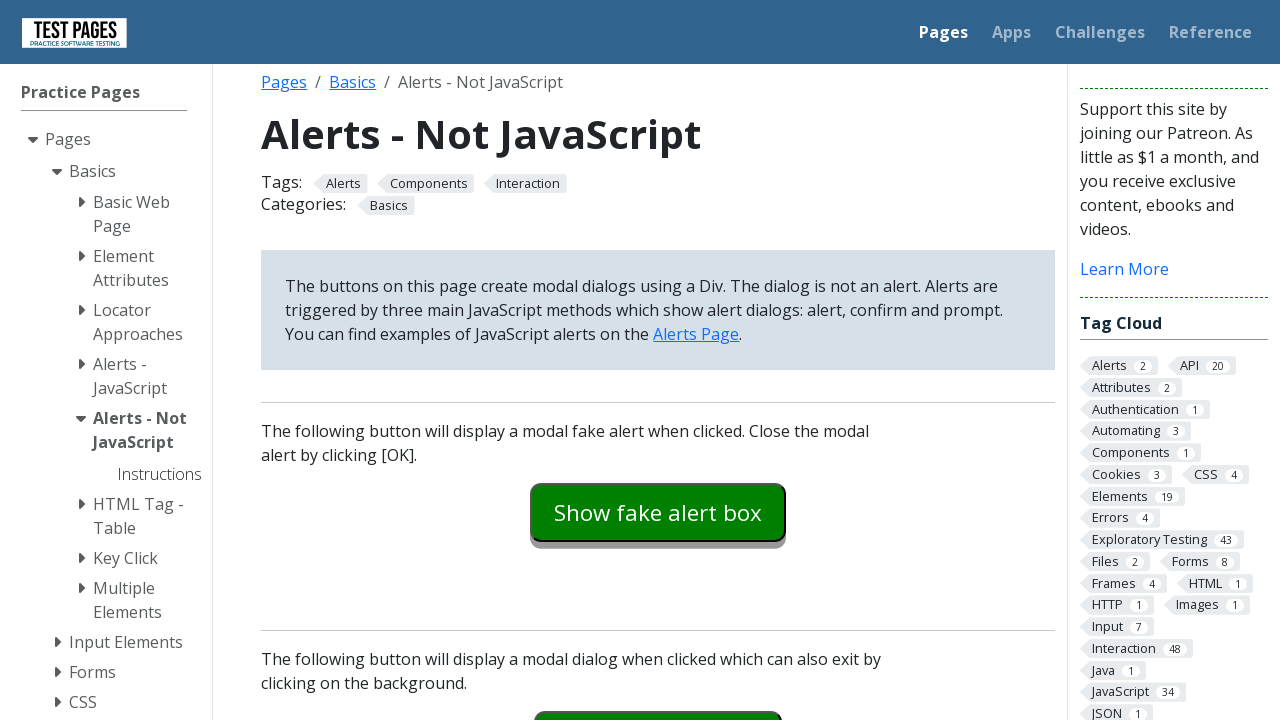